Tests file upload functionality by setting a file path on the file input element and submitting the form, then verifying the upload was successful.

Starting URL: https://the-internet.herokuapp.com/upload

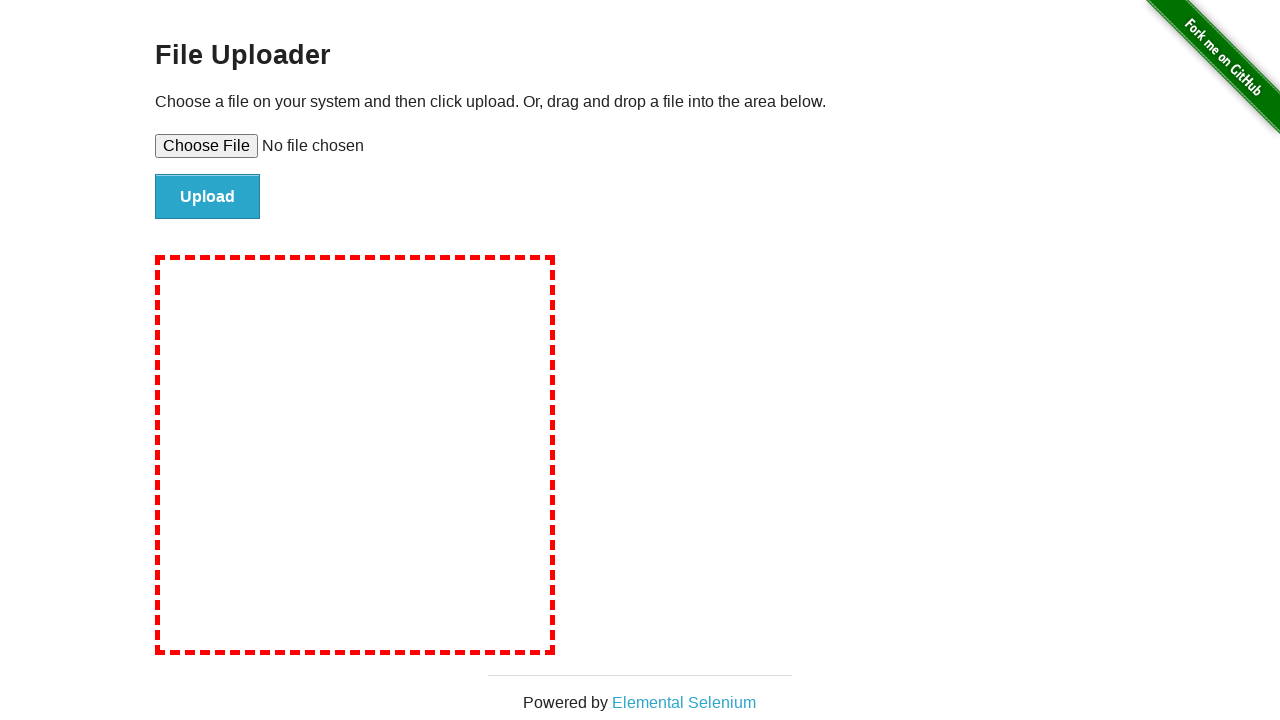

Set file path on the file input element
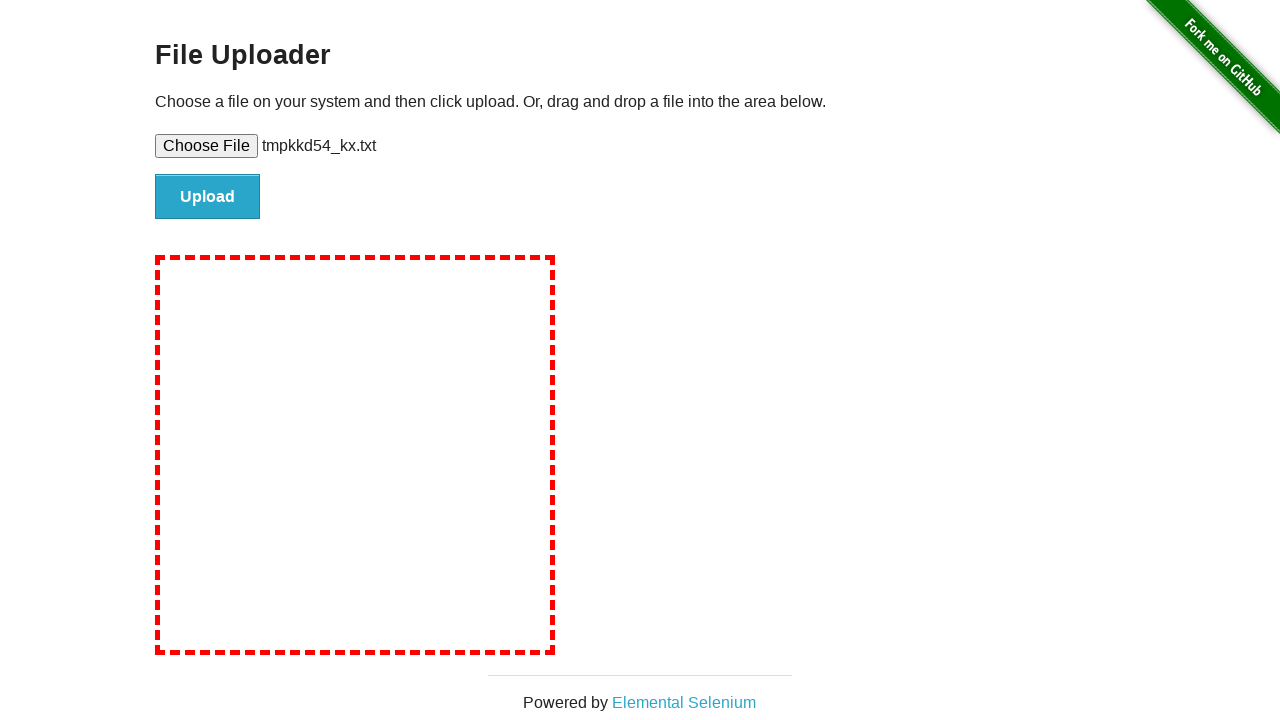

Clicked the file submit button at (208, 197) on #file-submit
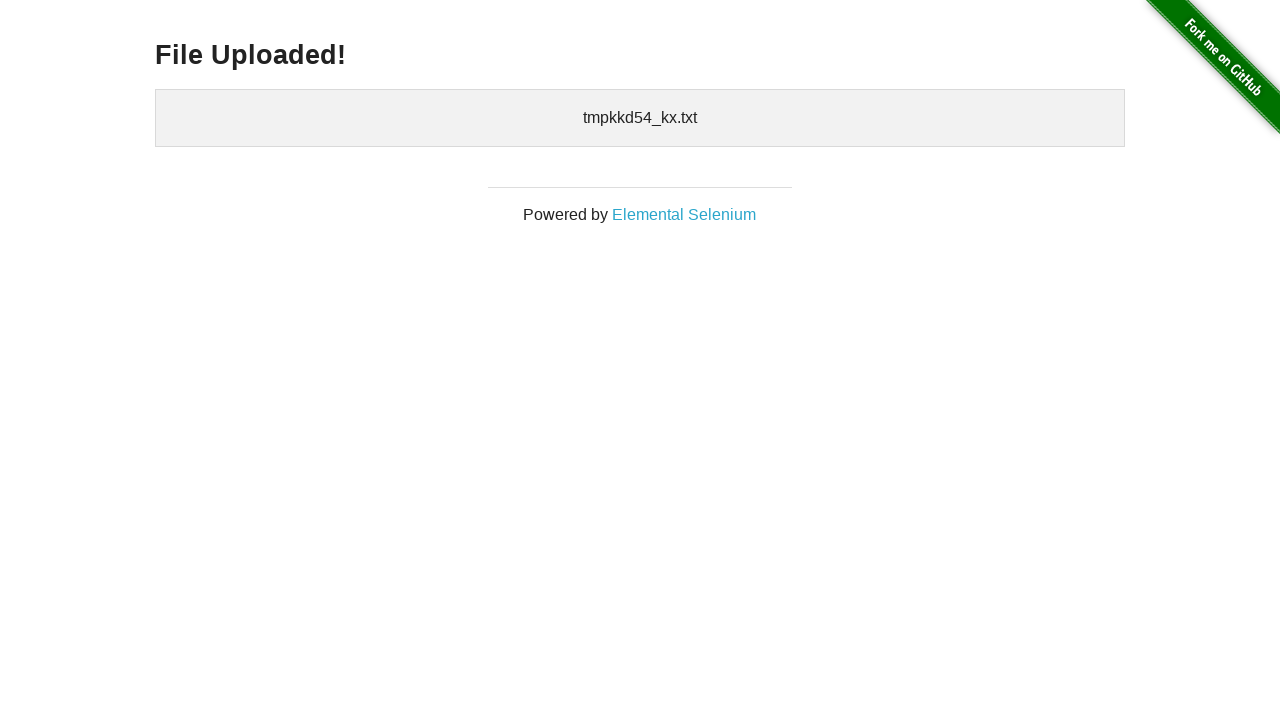

File upload success message appeared
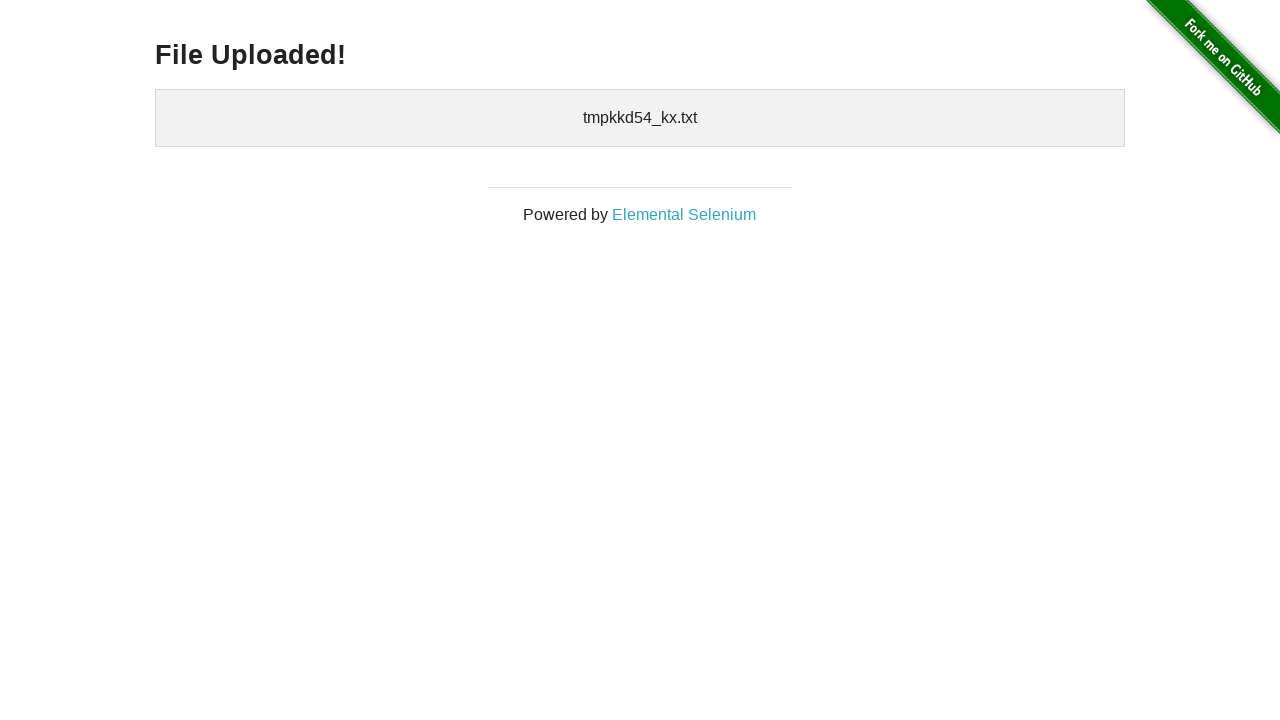

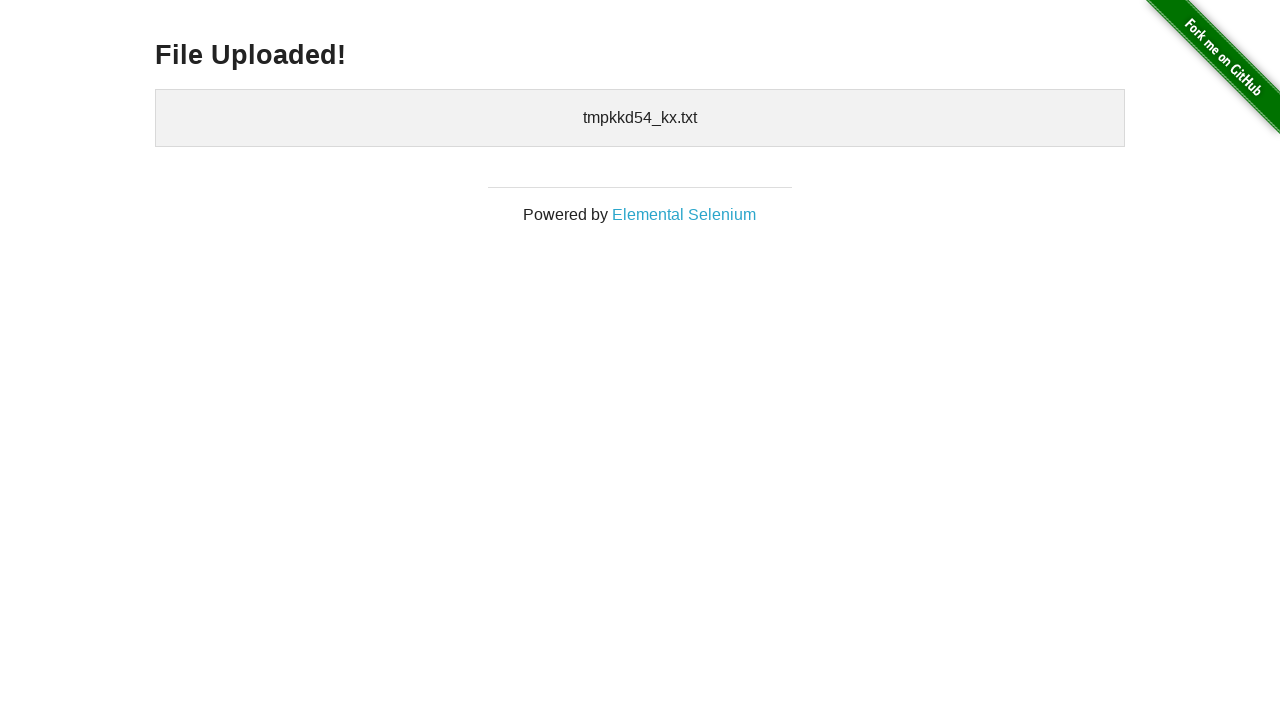